Tests window handling functionality by clicking a link that opens a new window, switching to it, and verifying content

Starting URL: https://the-internet.herokuapp.com/windows

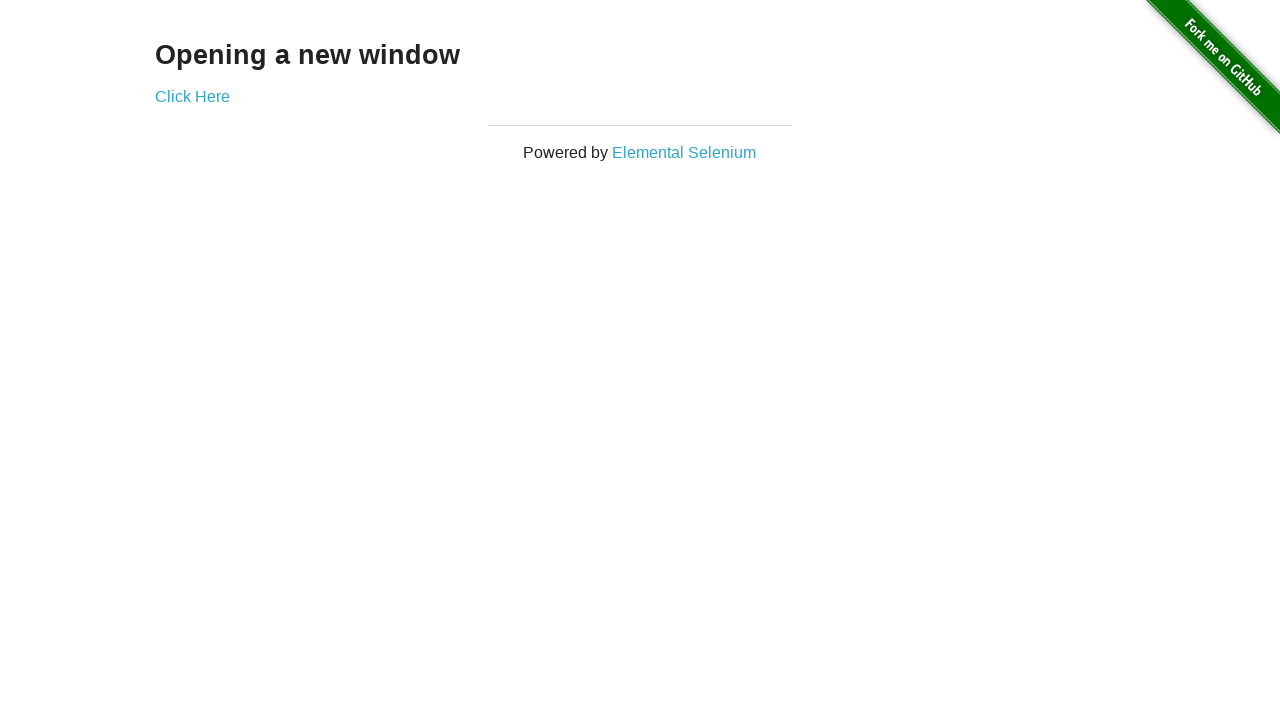

Stored main page context
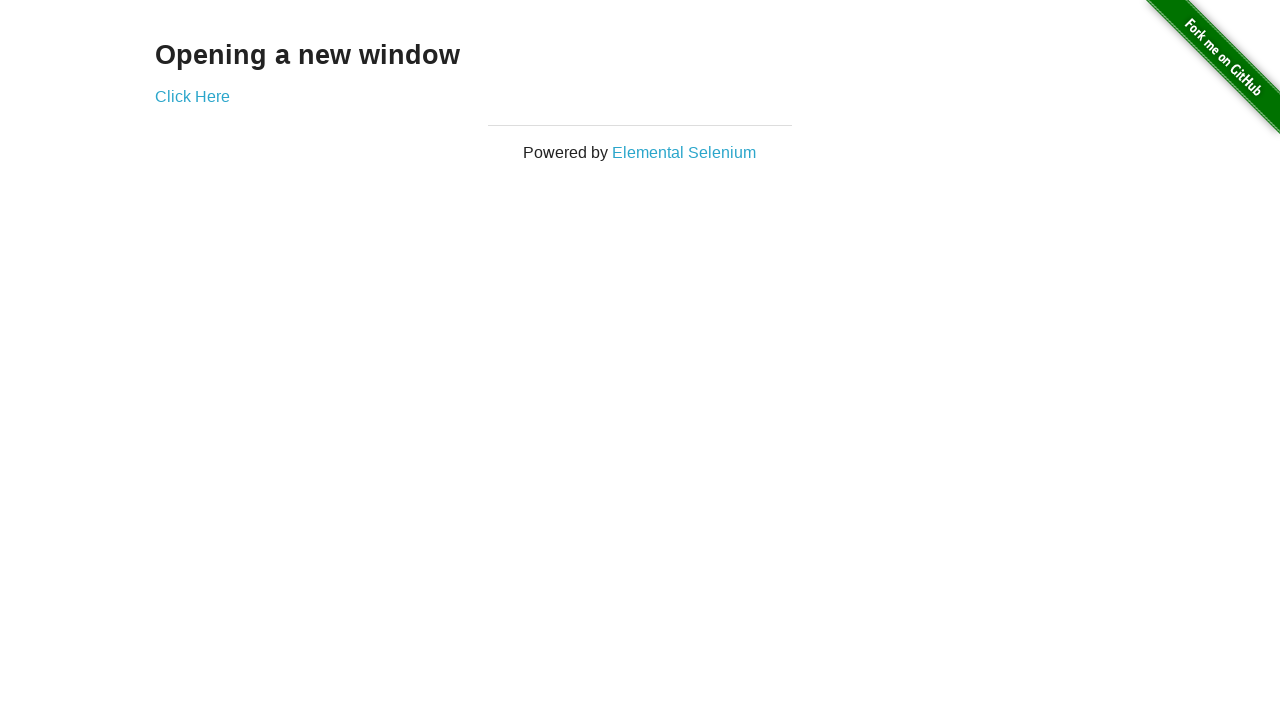

Clicked 'Click Here' link to open new window at (192, 96) on a:text('Click Here')
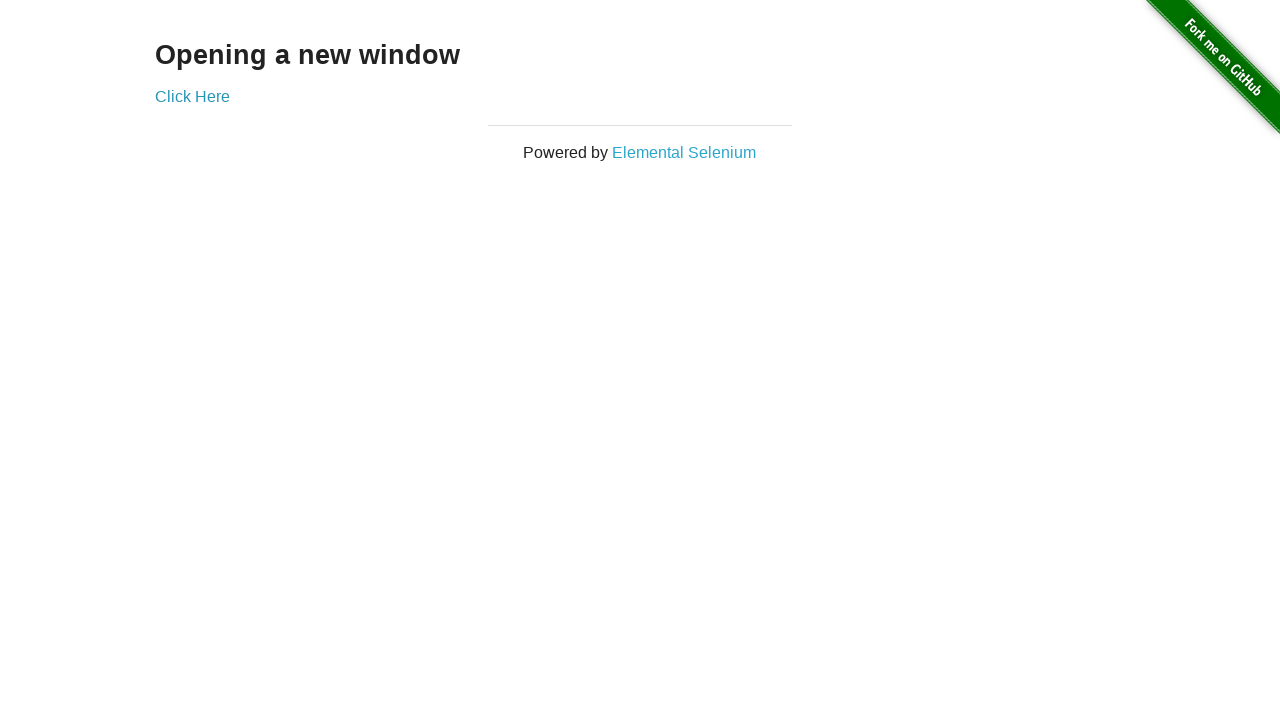

Waited for new window/tab to open
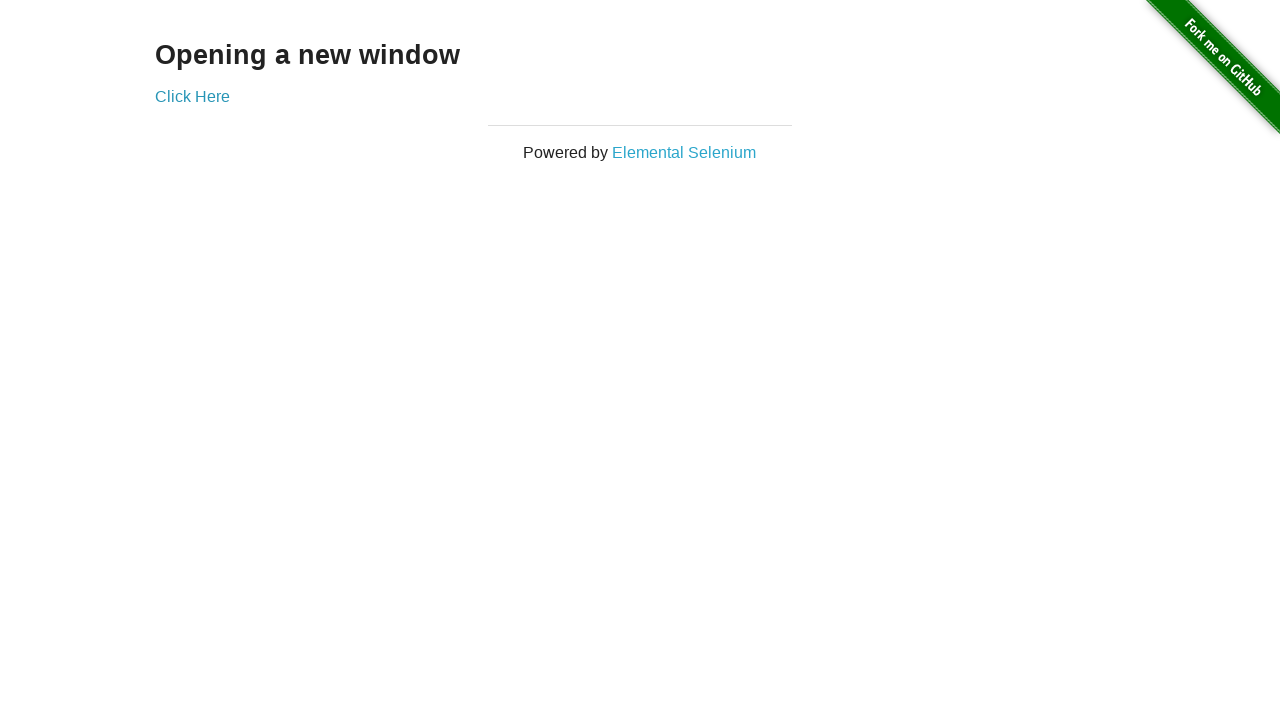

Retrieved all pages from context
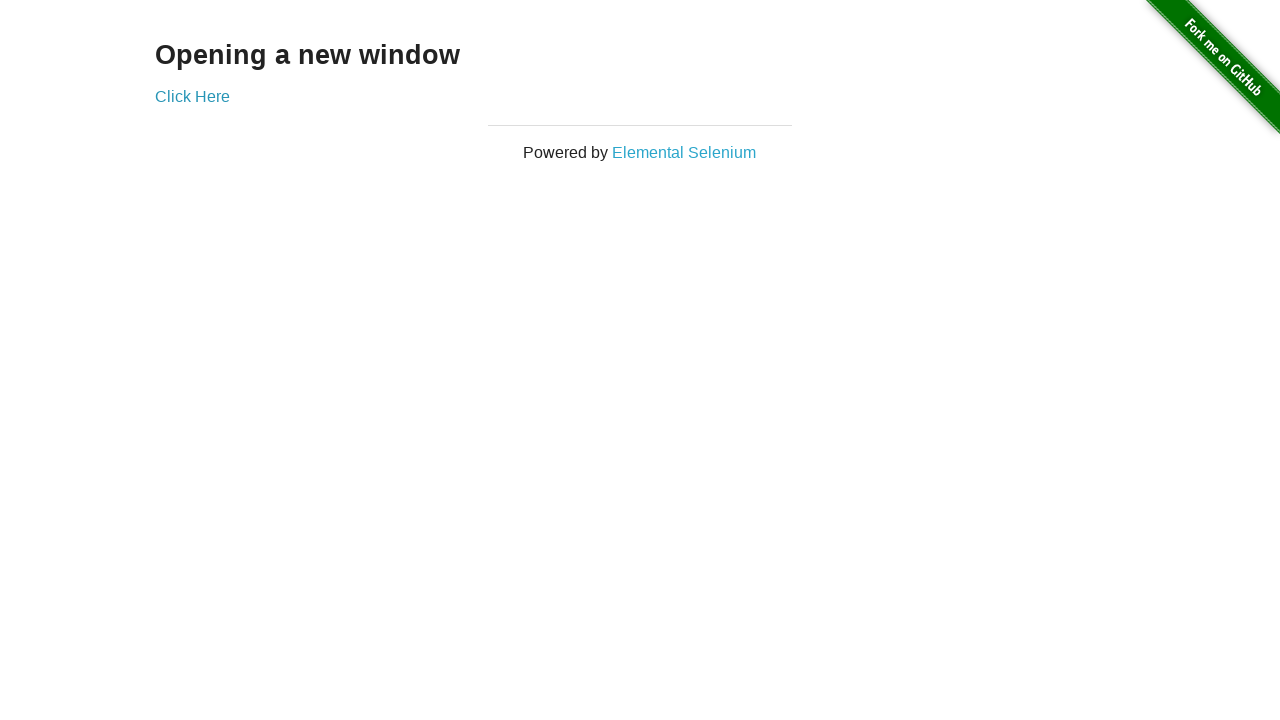

Identified new window/tab
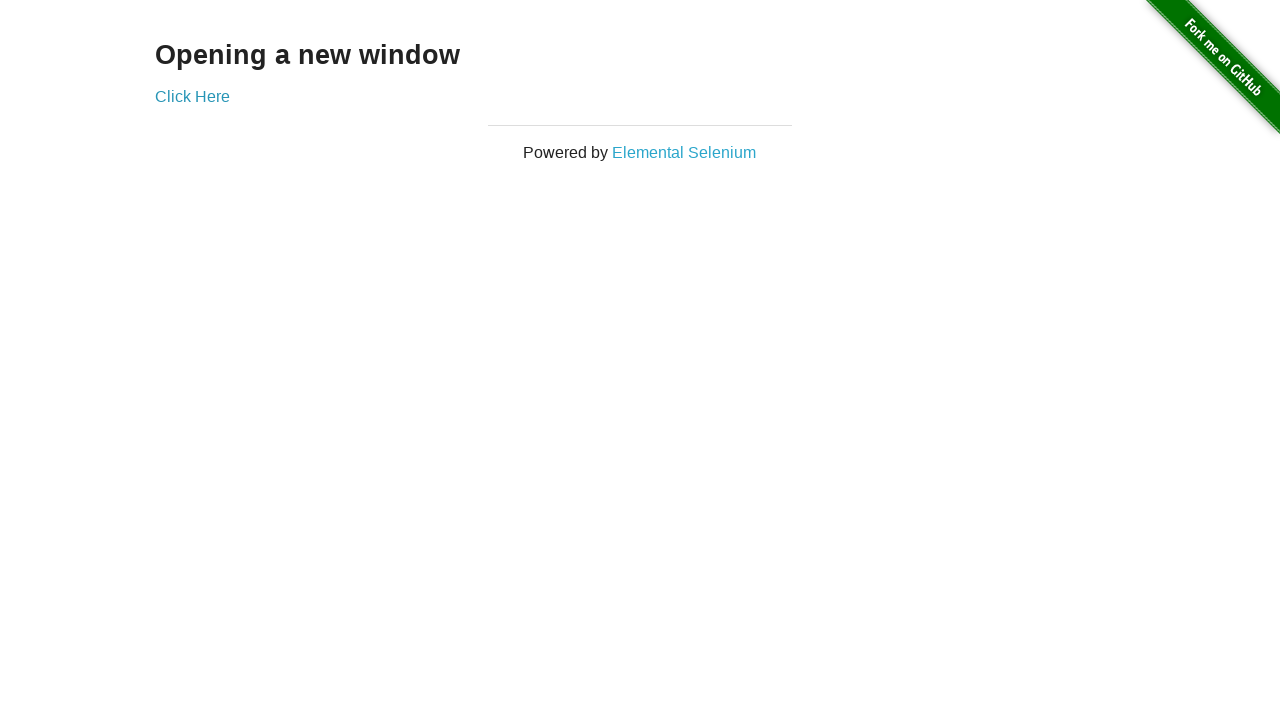

Verified 'New Window' text appeared in new window
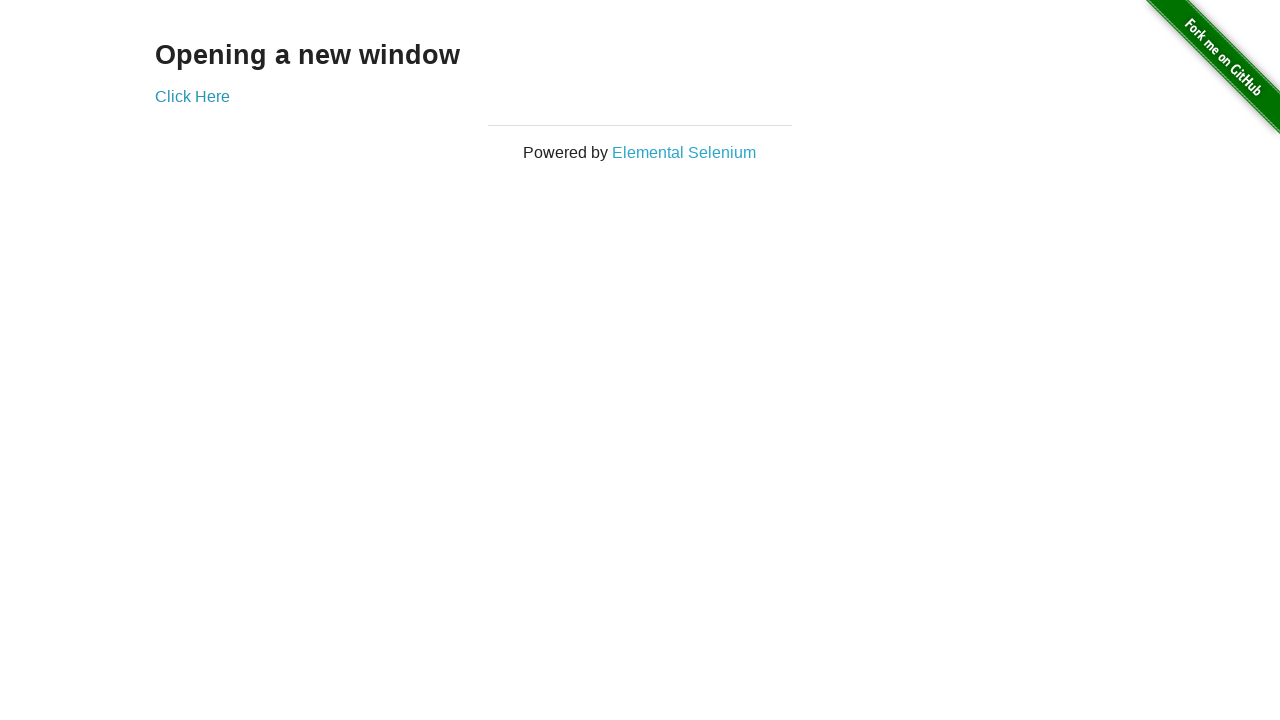

Switched back to main window
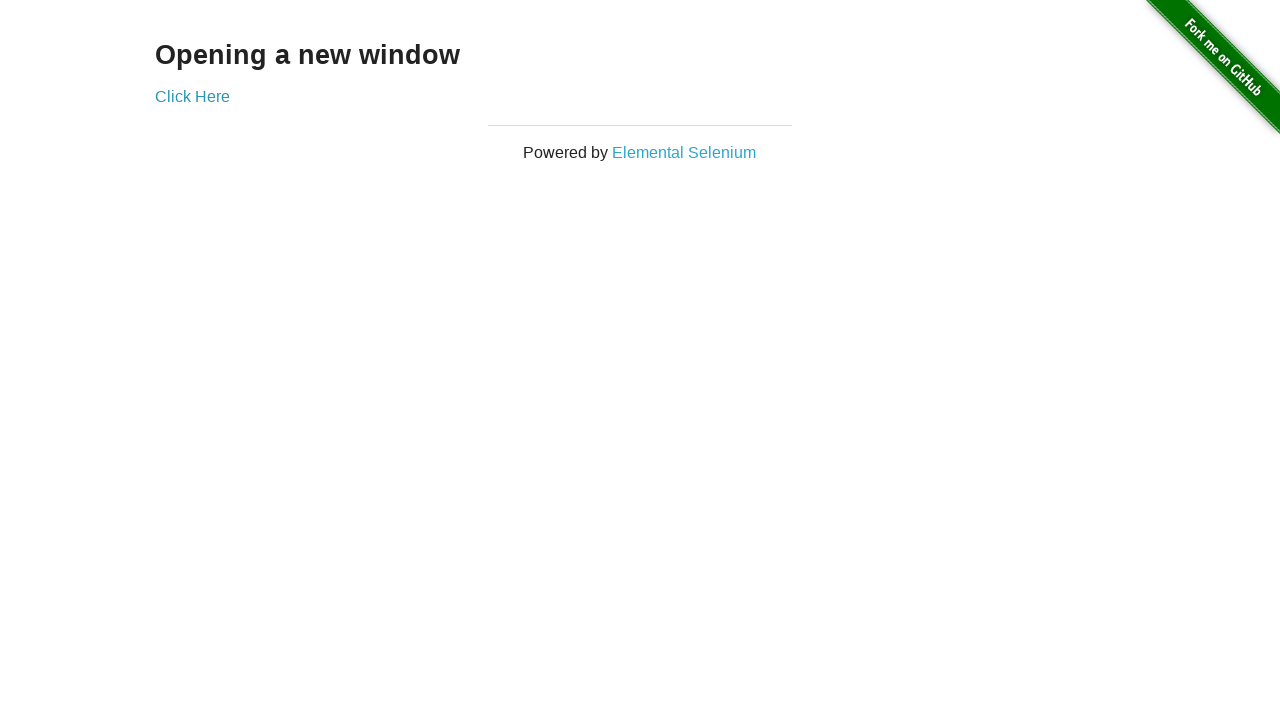

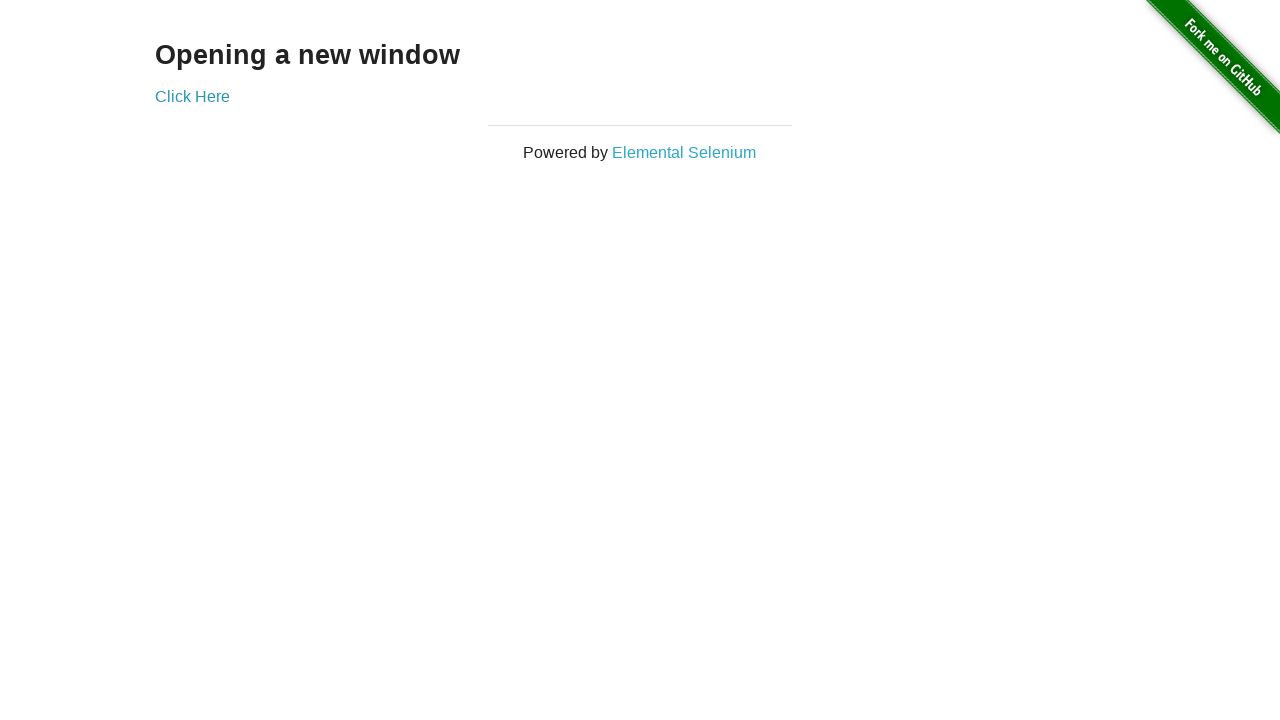